Tests multiple select dropdown functionality by selecting multiple options using different methods, verifying selections, and then deselecting all options

Starting URL: https://practice.cydeo.com/dropdown

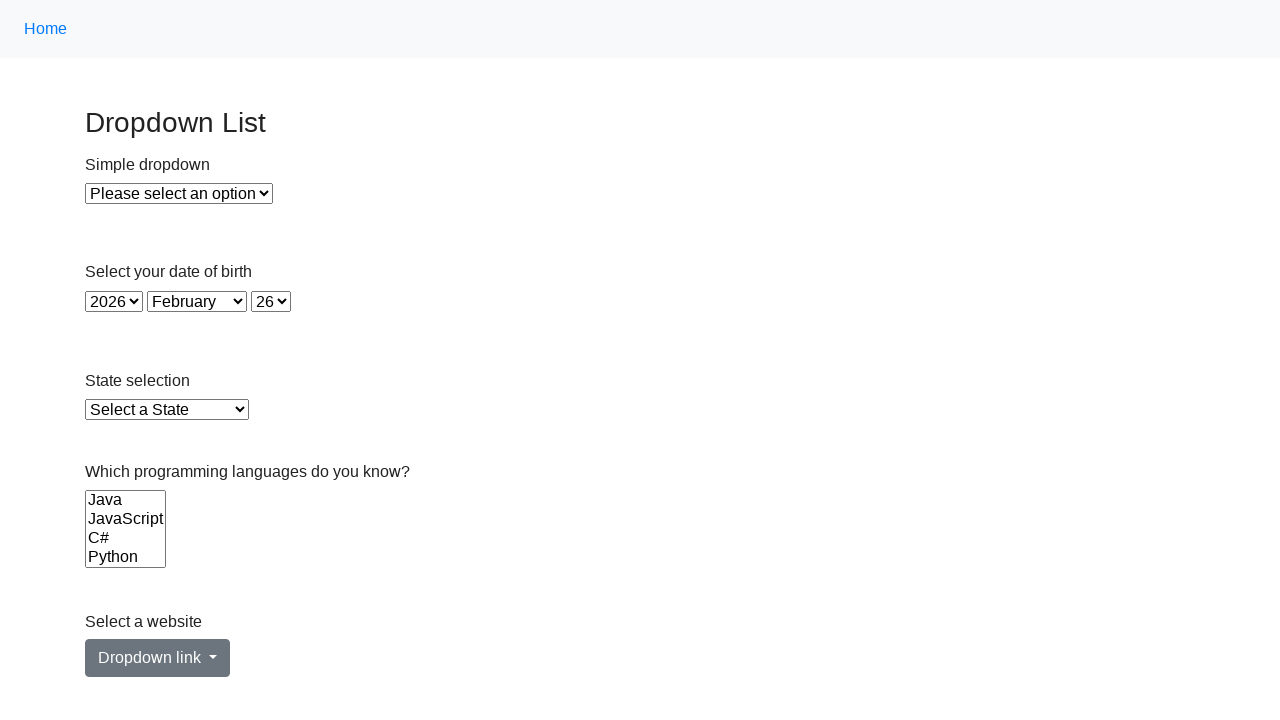

Located the multiple select dropdown for languages
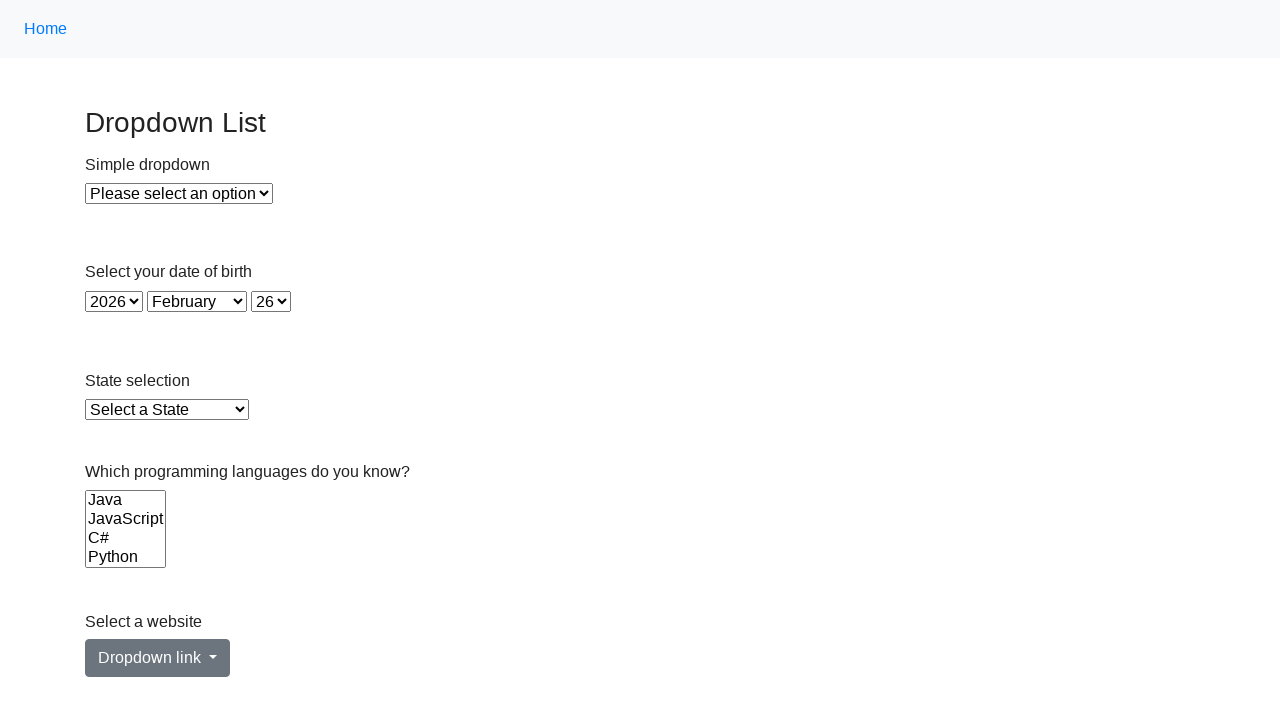

Selected Java by index 0 on select[name='Languages']
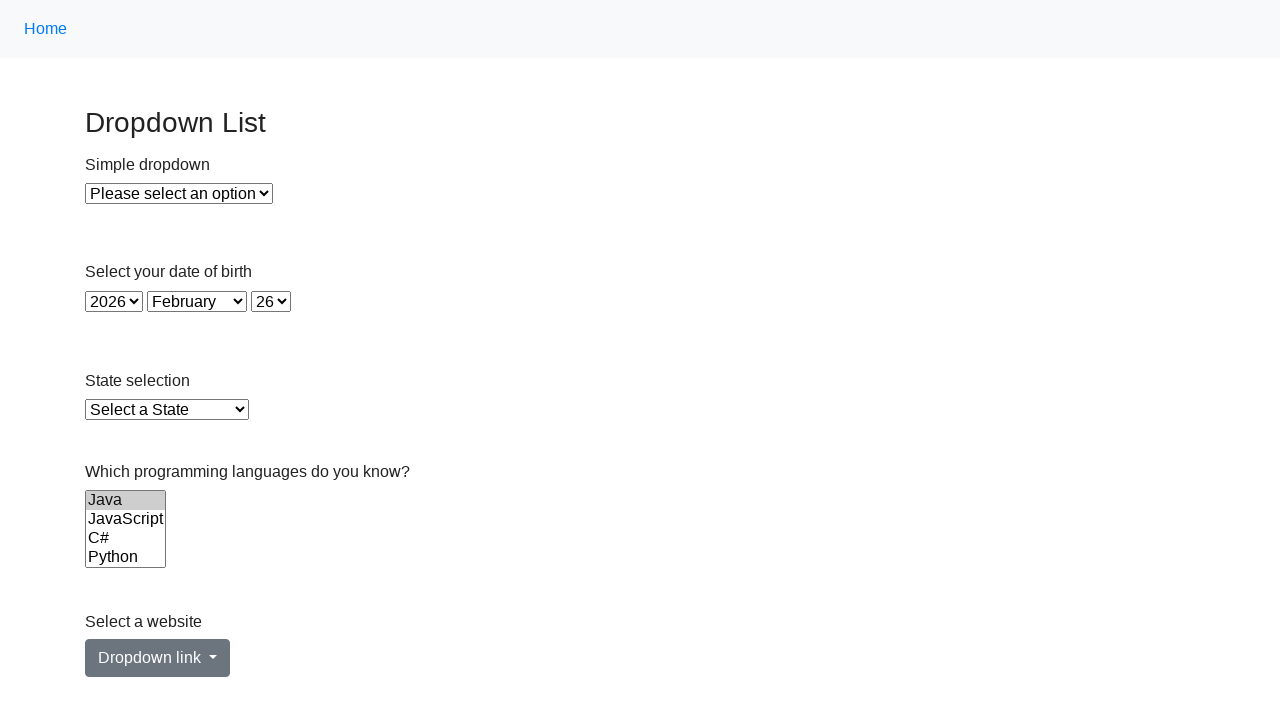

Selected JavaScript by value 'js' on select[name='Languages']
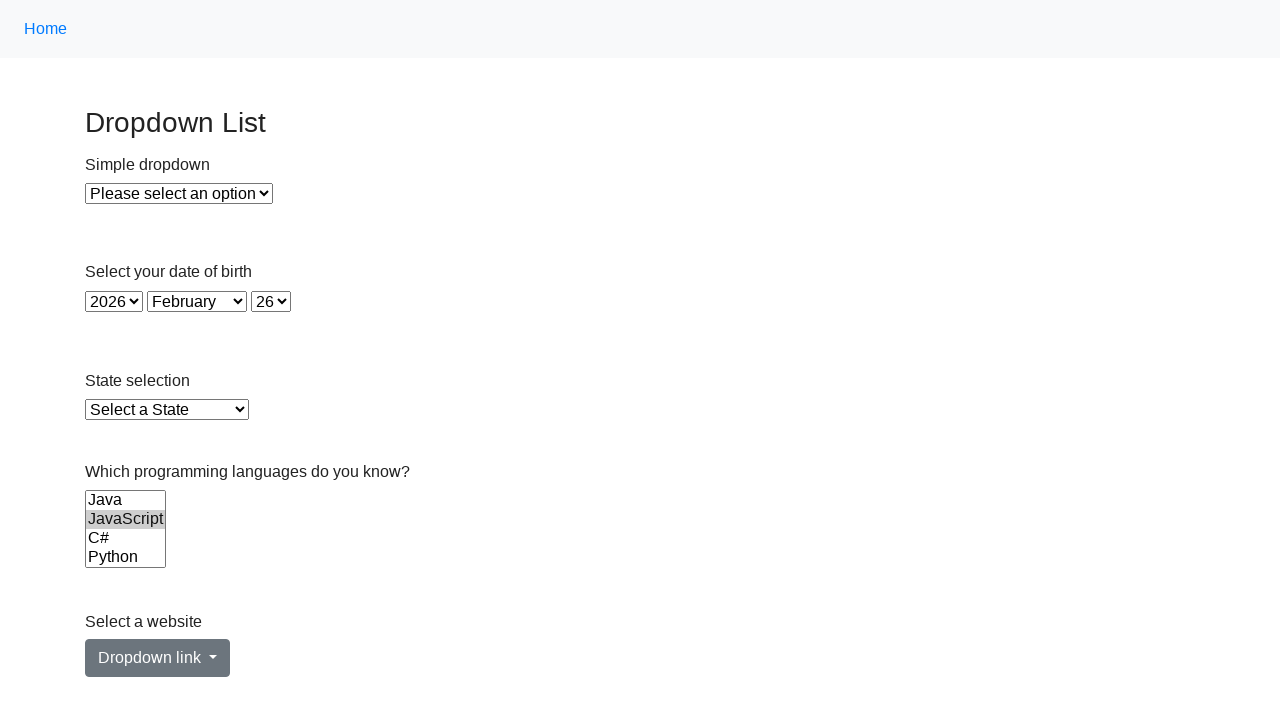

Selected C# by visible text on select[name='Languages']
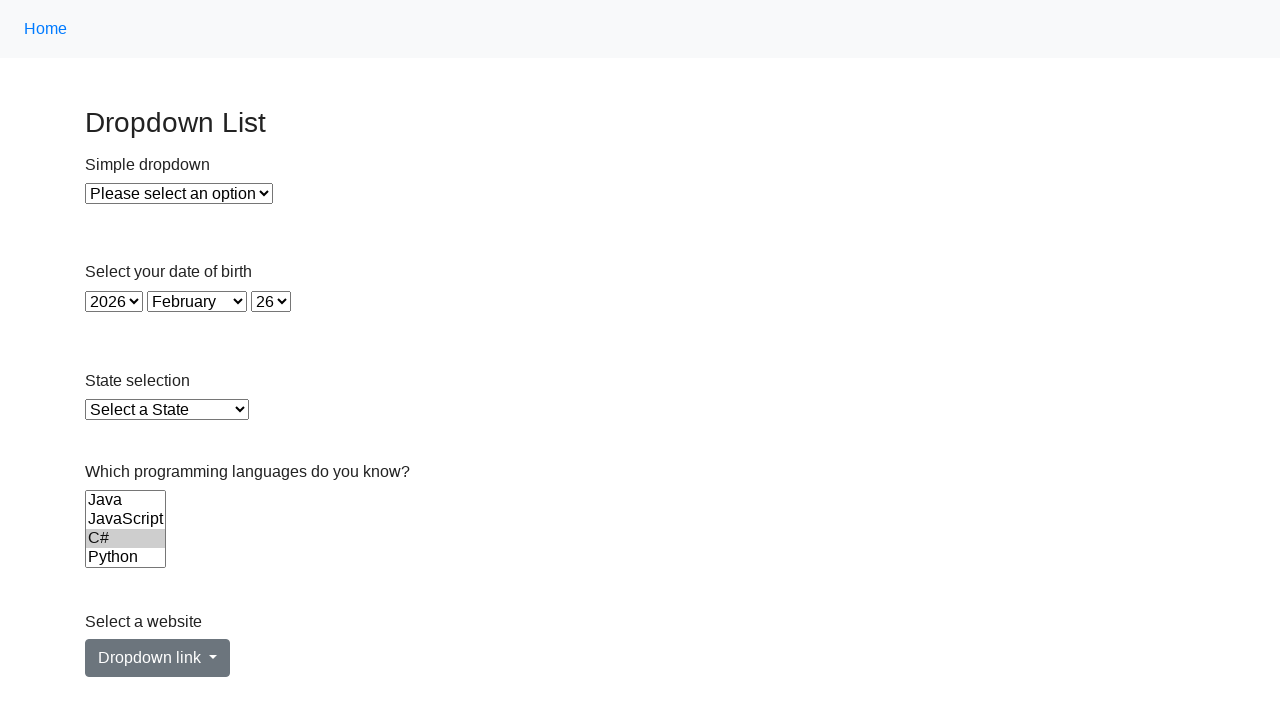

Selected Python by index 3 on select[name='Languages']
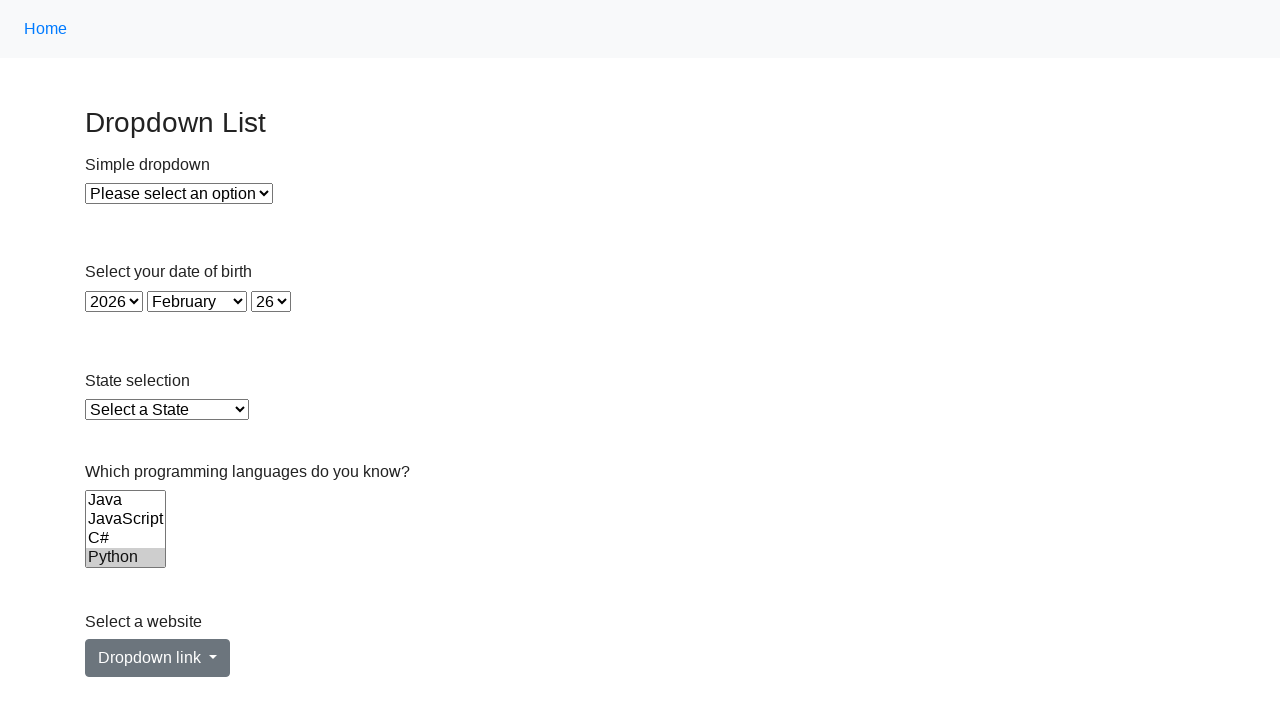

Selected Ruby by value 'ruby' on select[name='Languages']
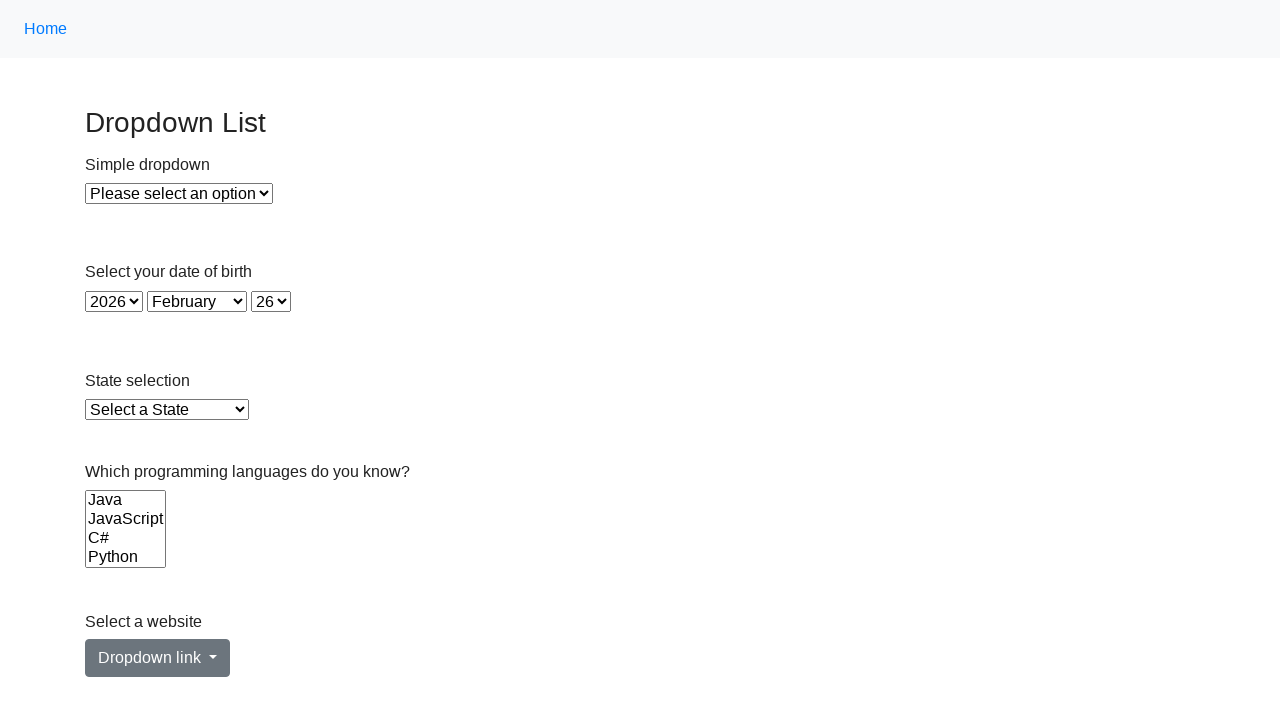

Selected C by visible text on select[name='Languages']
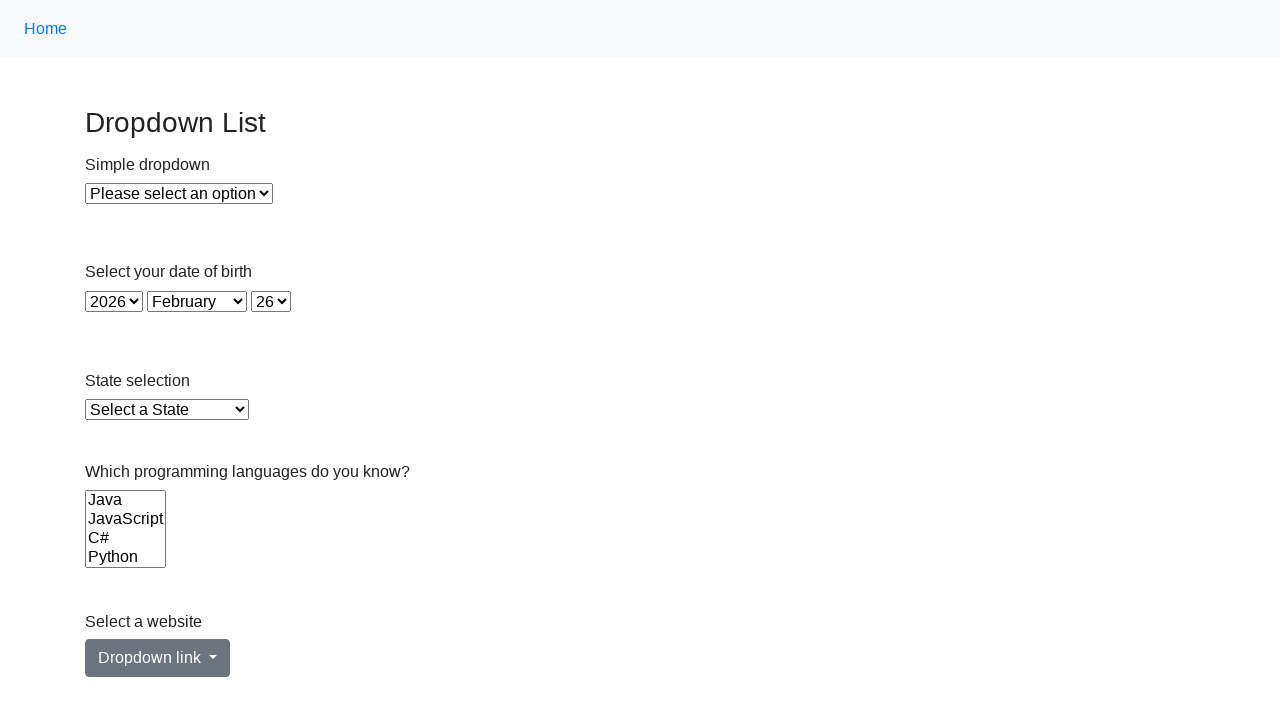

Selected multiple options at once: Java, JavaScript, C#, Python, Ruby, and C on select[name='Languages']
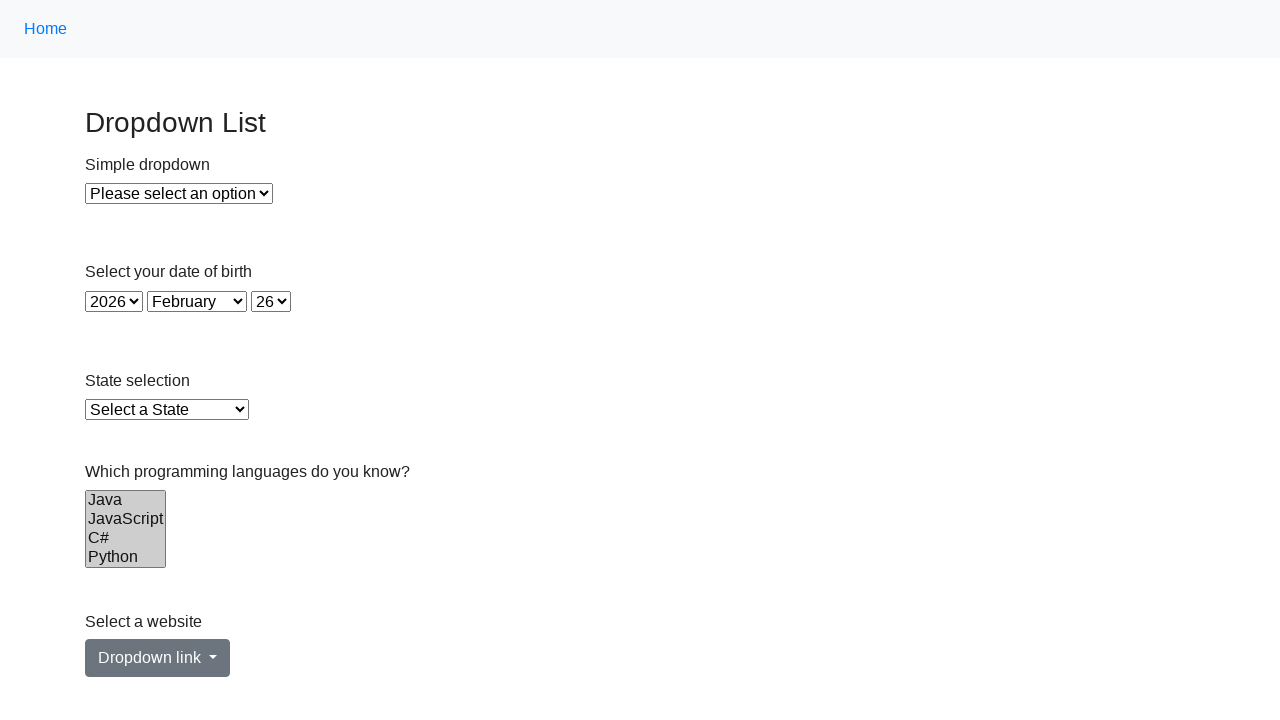

Located all checked options in the languages dropdown
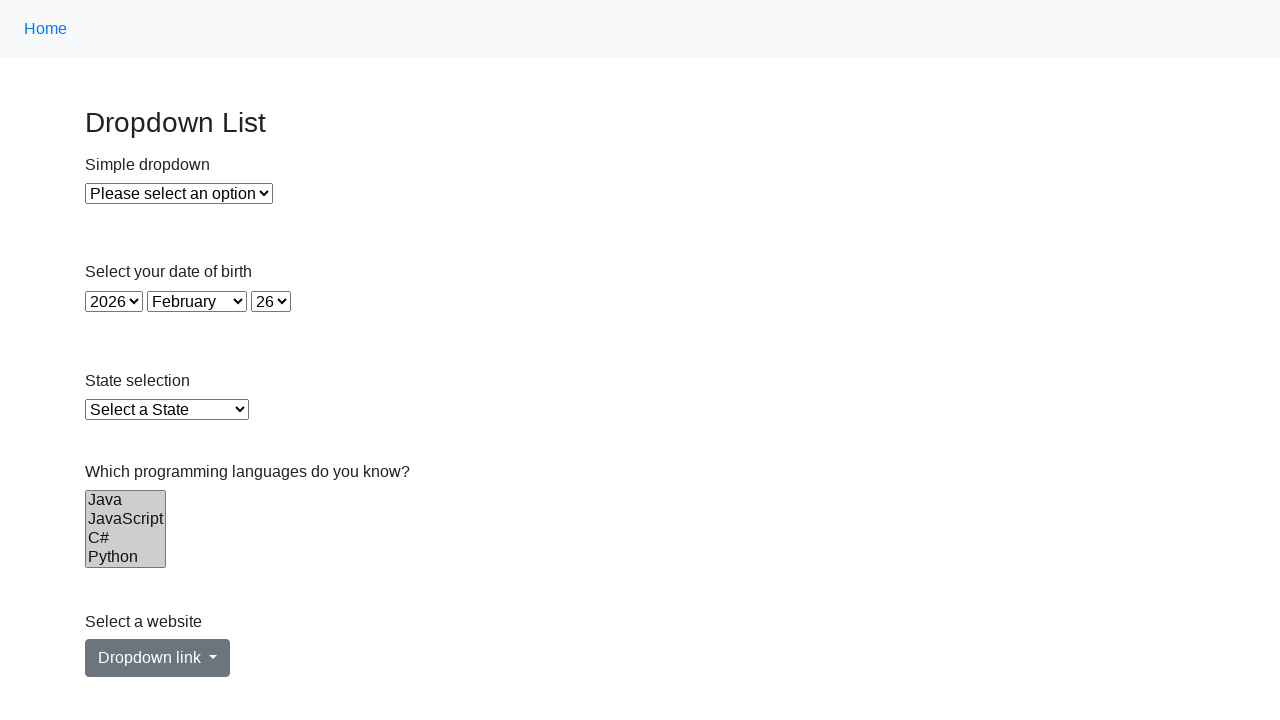

Counted selected options: 6 options are currently selected
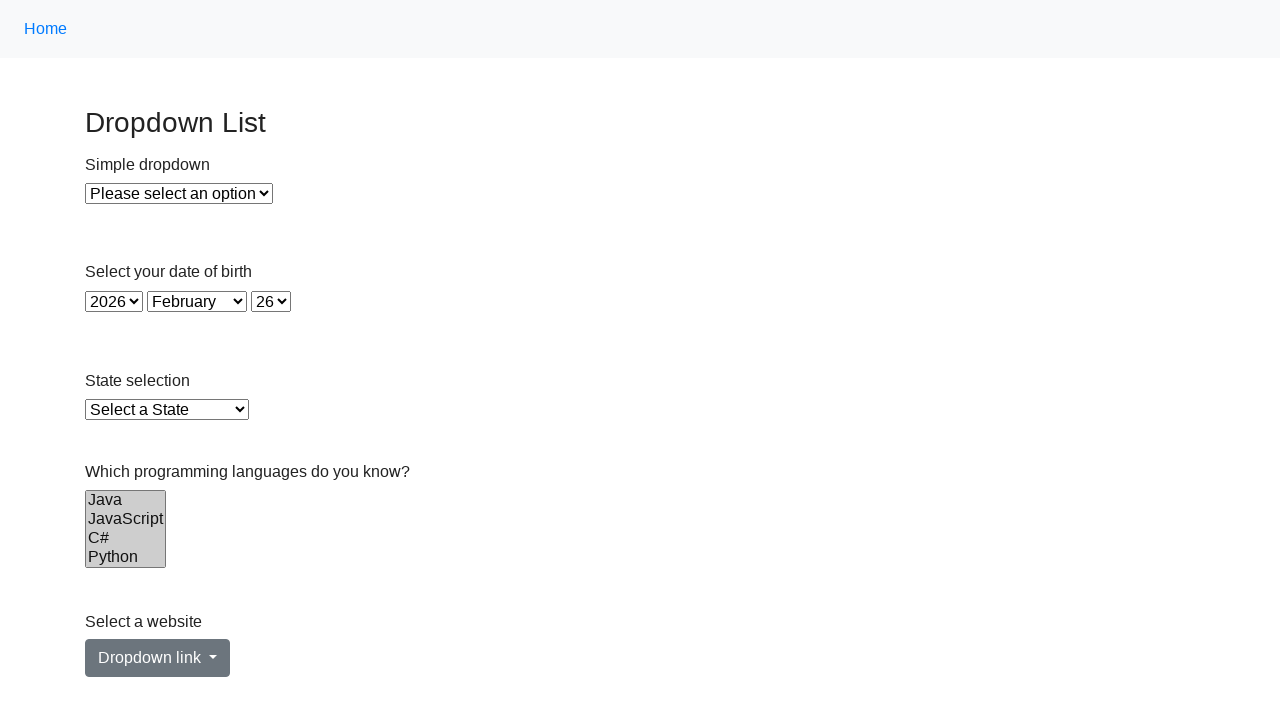

Deselected all options from the languages dropdown on select[name='Languages']
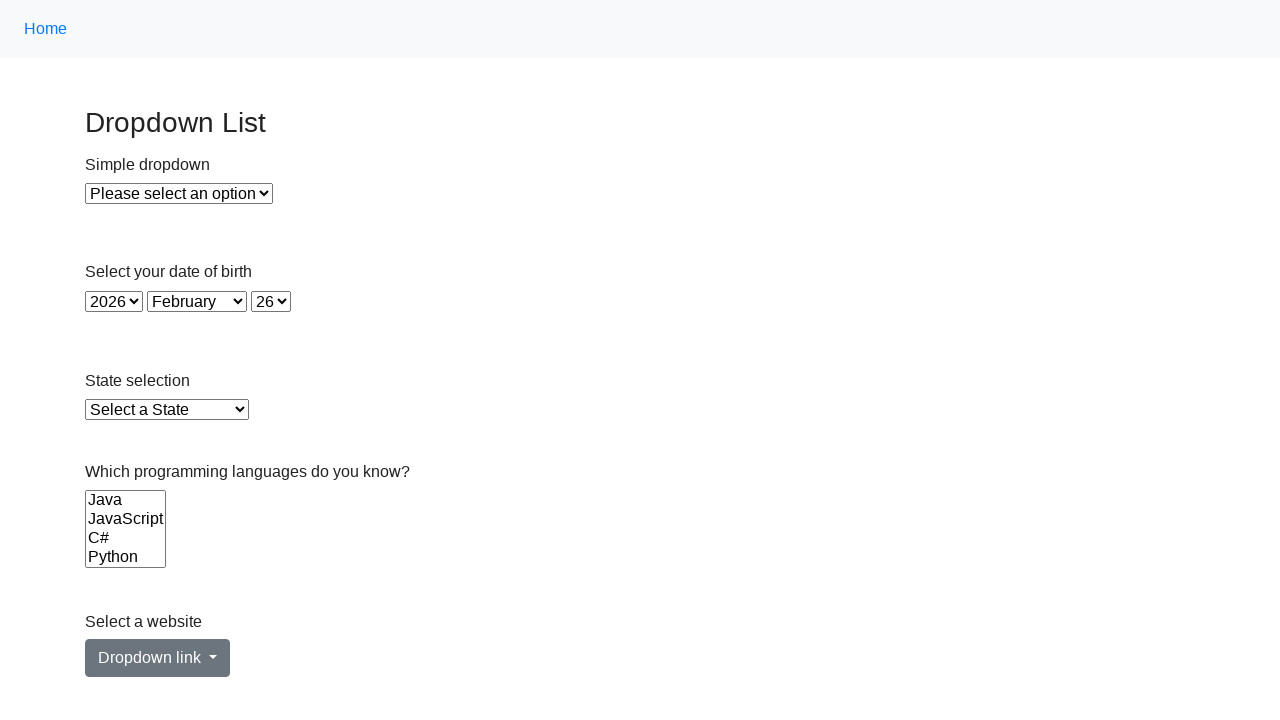

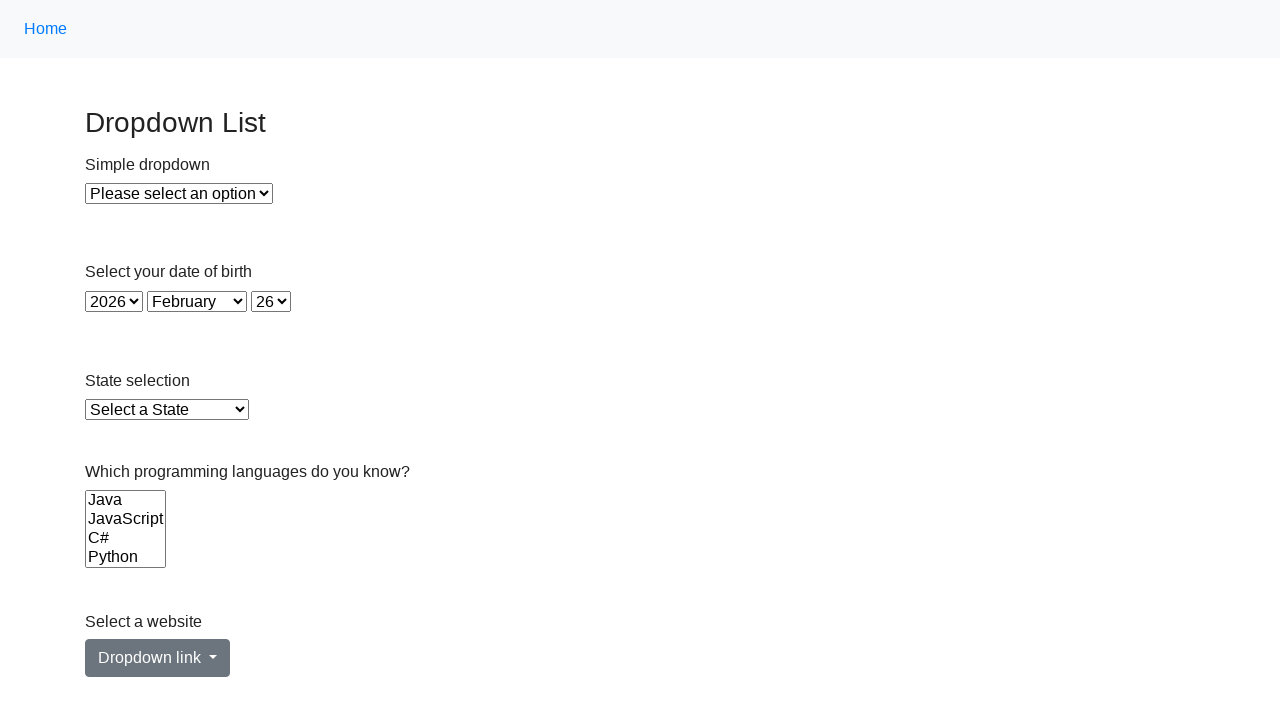